Tests accepting a JavaScript prompt dialog by clicking the prompt button, entering text, and accepting the dialog

Starting URL: https://the-internet.herokuapp.com/javascript_alerts

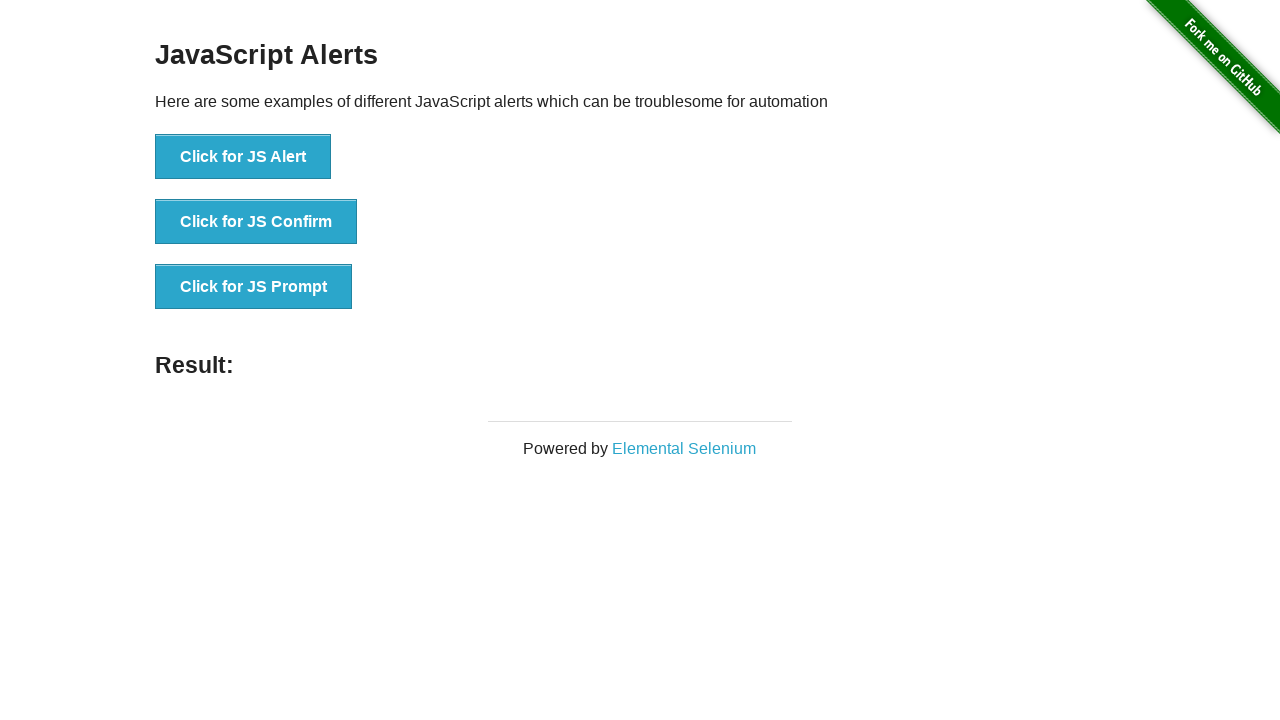

Set up dialog handler to accept prompt with text 'AcceptPrompt'
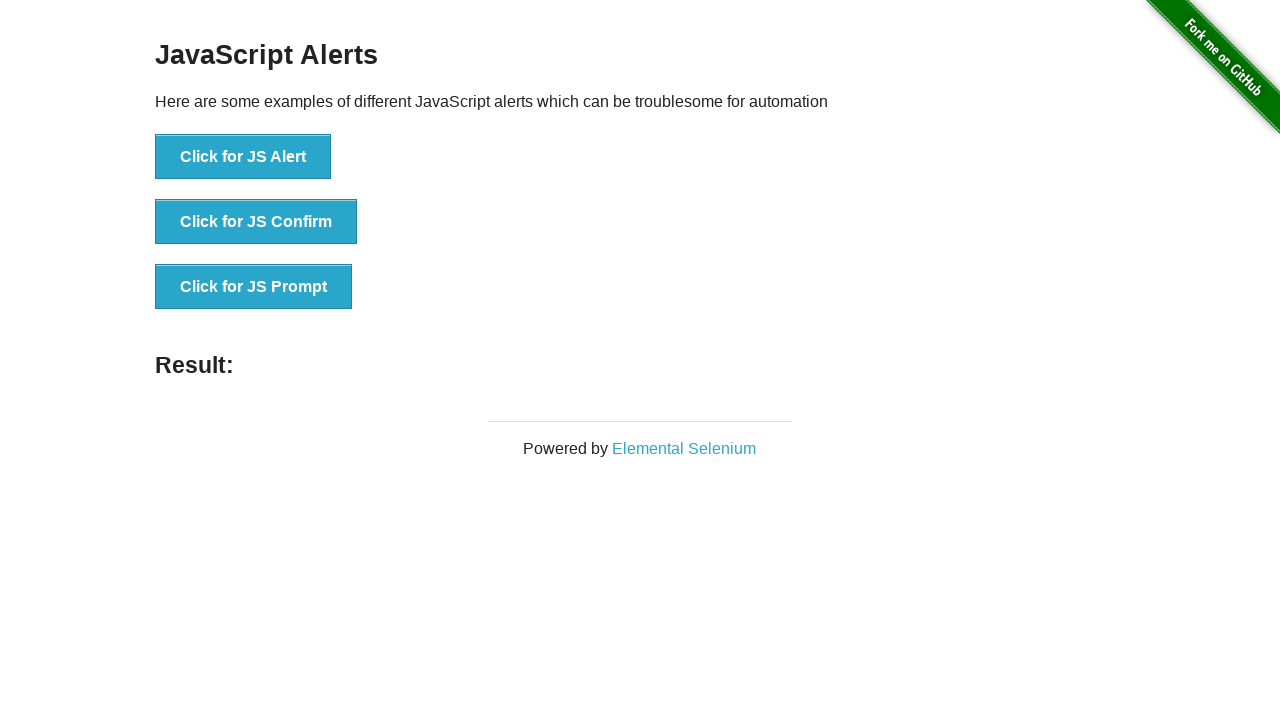

Clicked the third button to trigger JavaScript prompt dialog at (254, 287) on (//ul//li//button)[3]
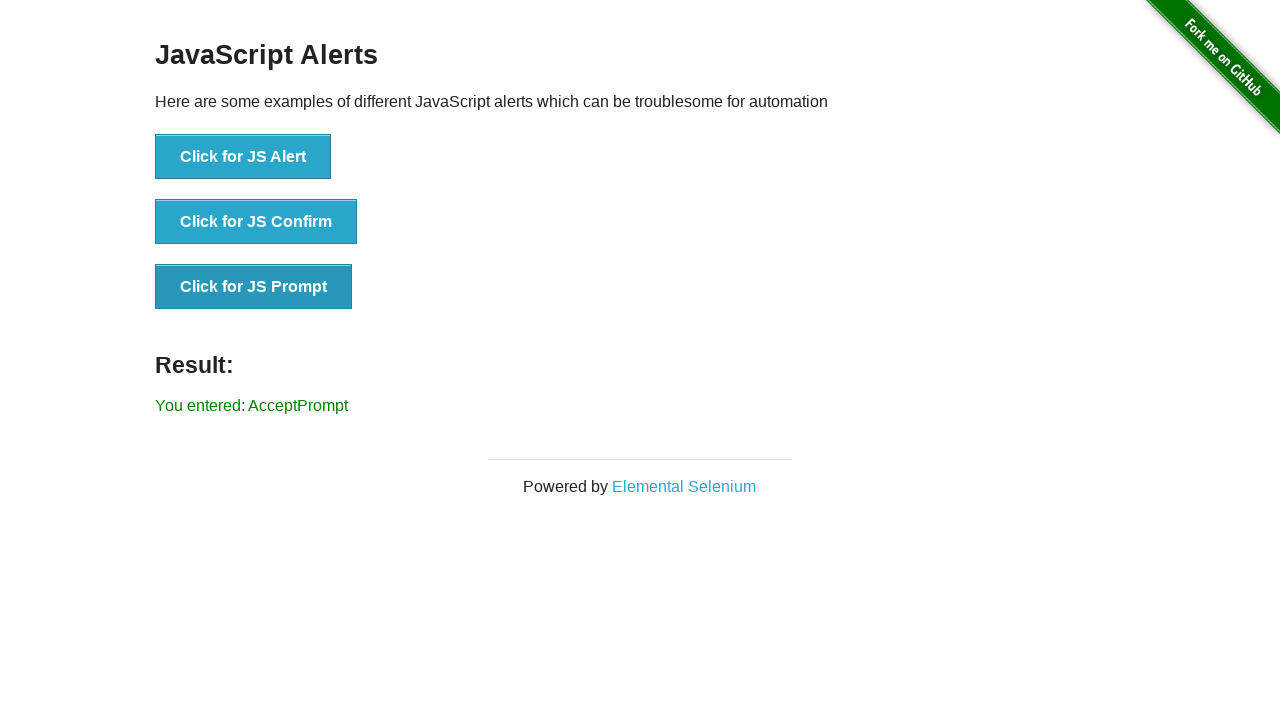

Result element appeared after accepting the prompt
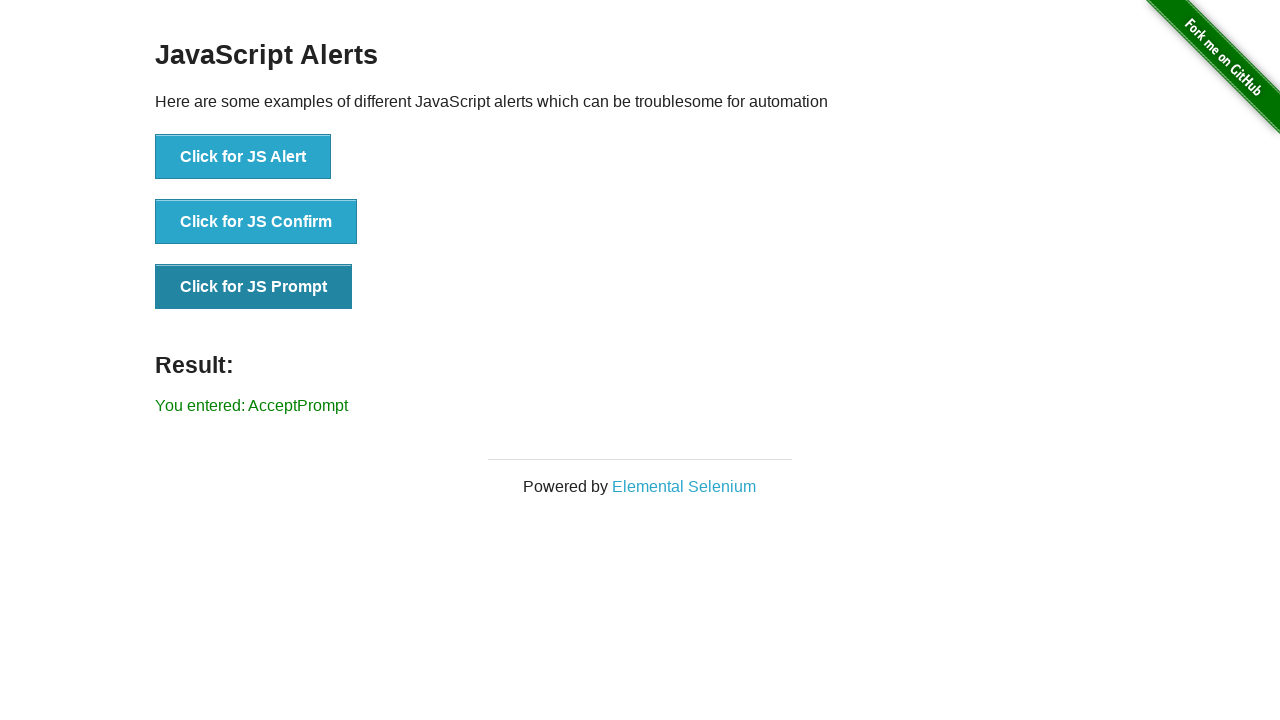

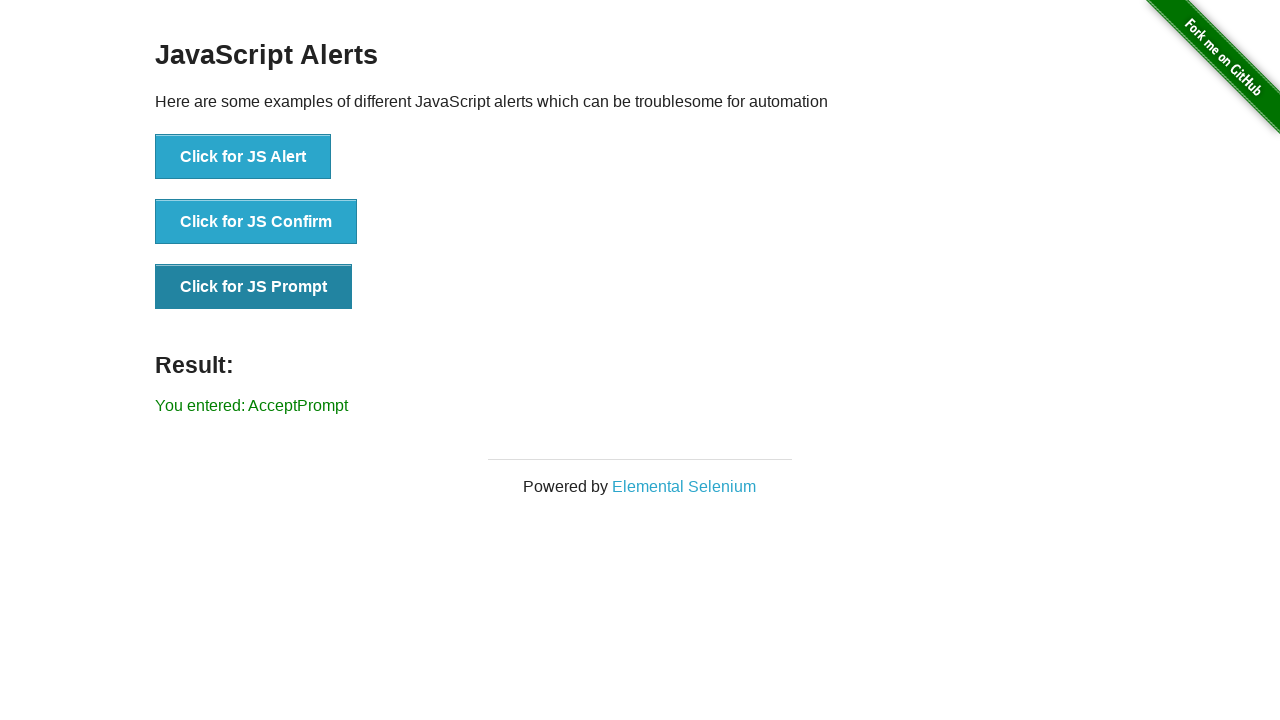